Tests JavaScript alert functionality by clicking alert button and verifying the alert text

Starting URL: http://the-internet.herokuapp.com/javascript_alerts

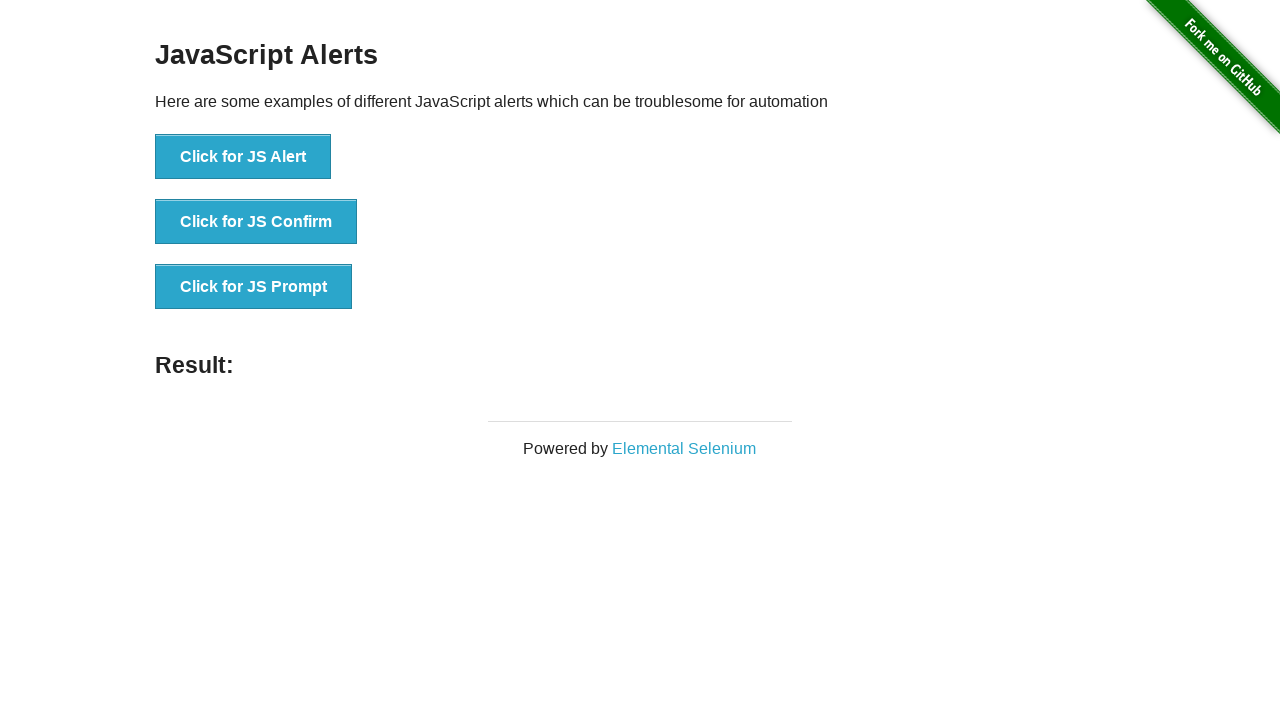

Clicked the JS Alert button at (243, 157) on xpath=//button[contains(text(),'Click for JS Alert')]
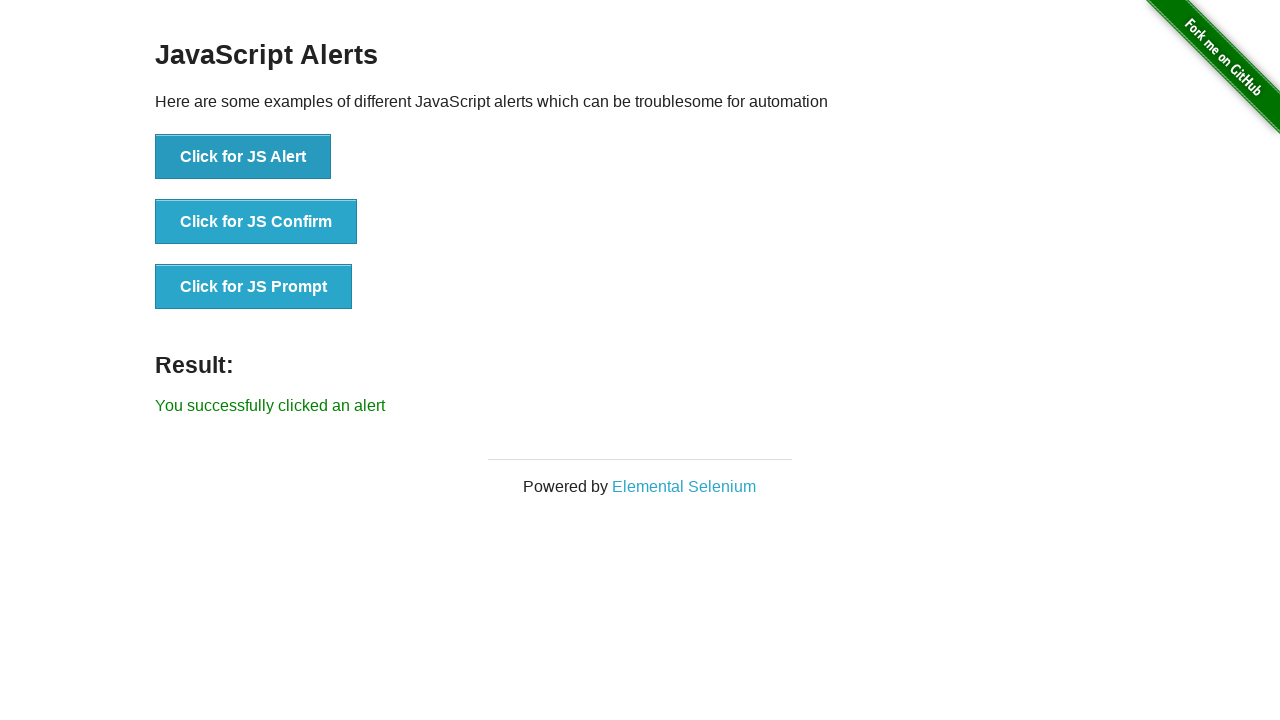

Set up dialog handler to accept alert with message 'I am a JS Alert'
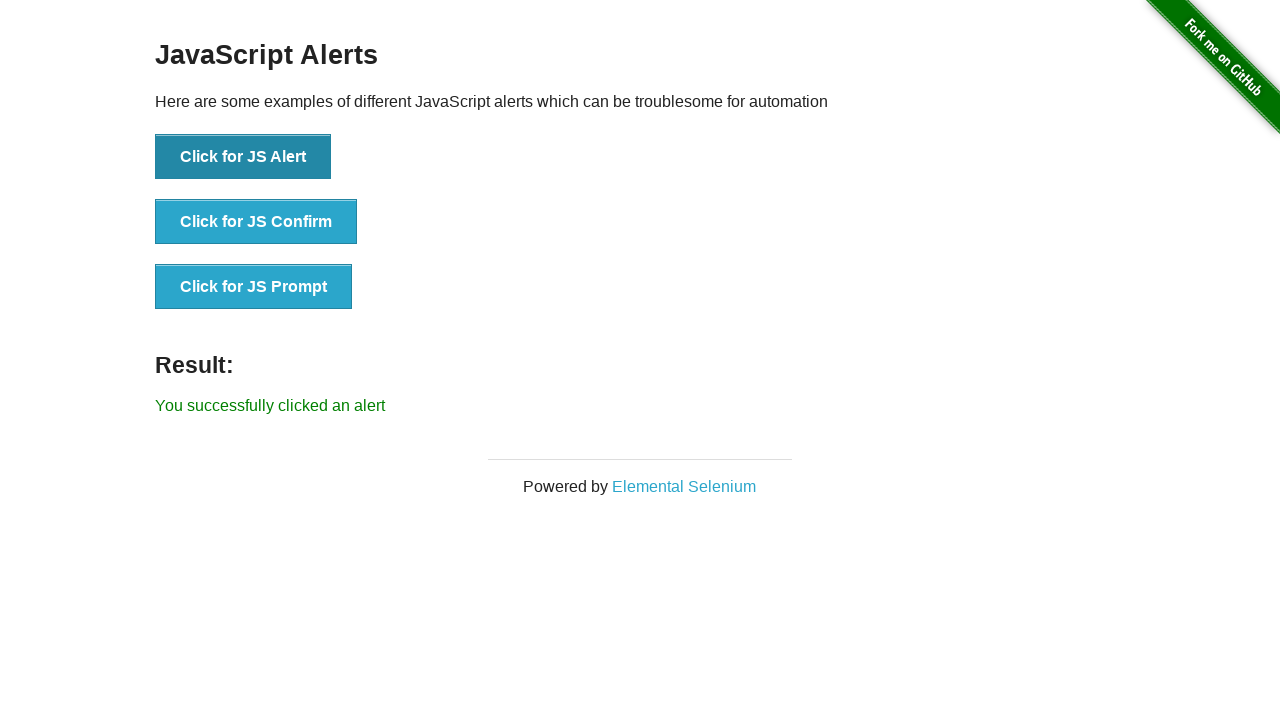

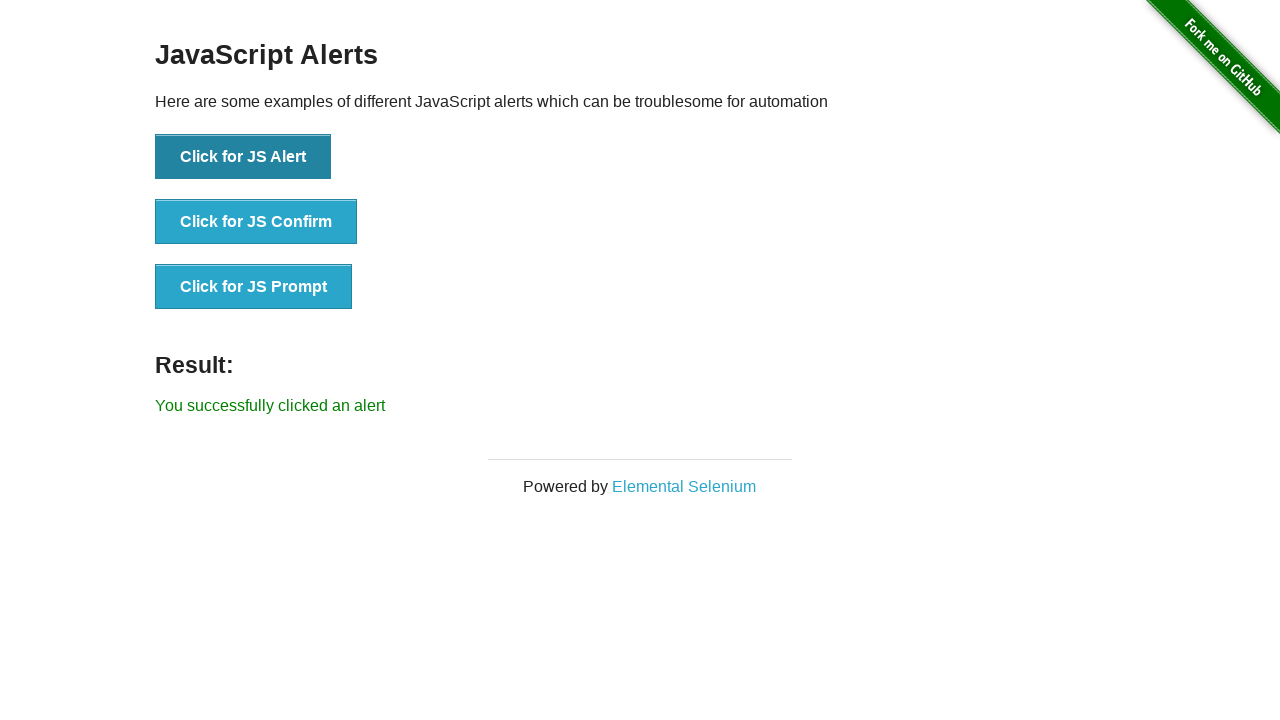